Waits for a price to reach $100, clicks a book button, solves a mathematical calculation, and submits the answer

Starting URL: http://suninjuly.github.io/explicit_wait2.html

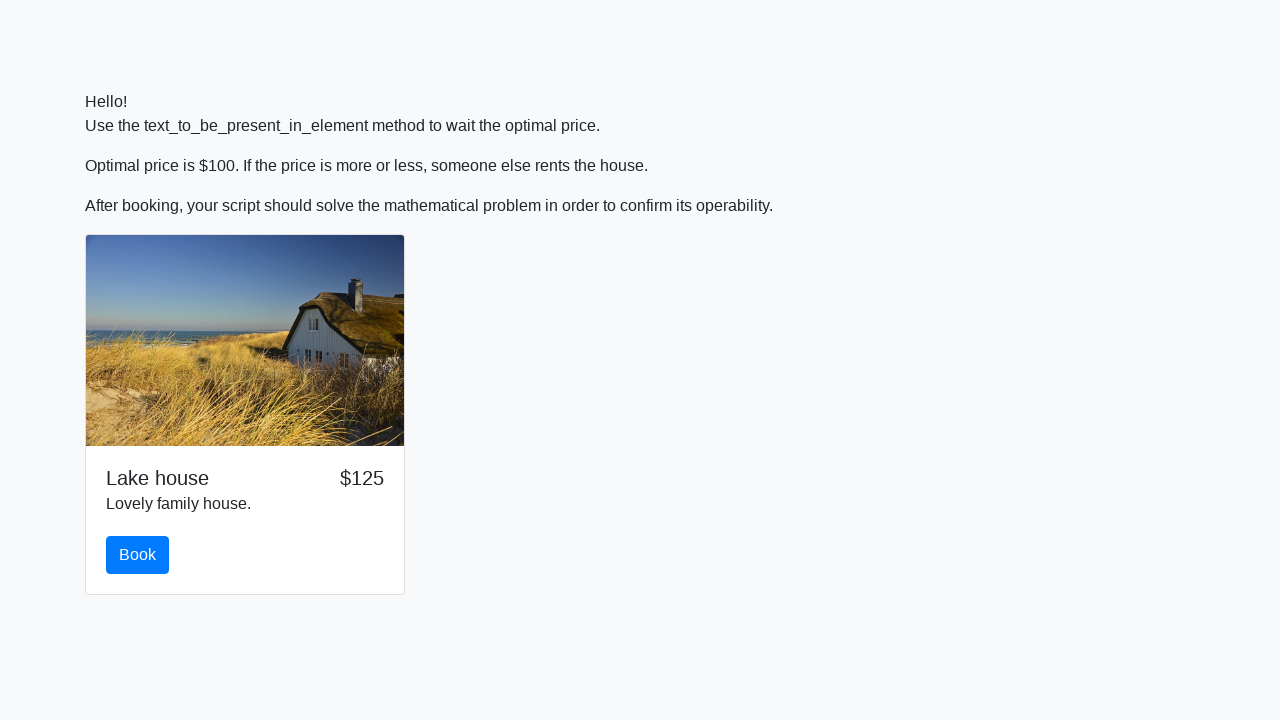

Waited for price to reach $100
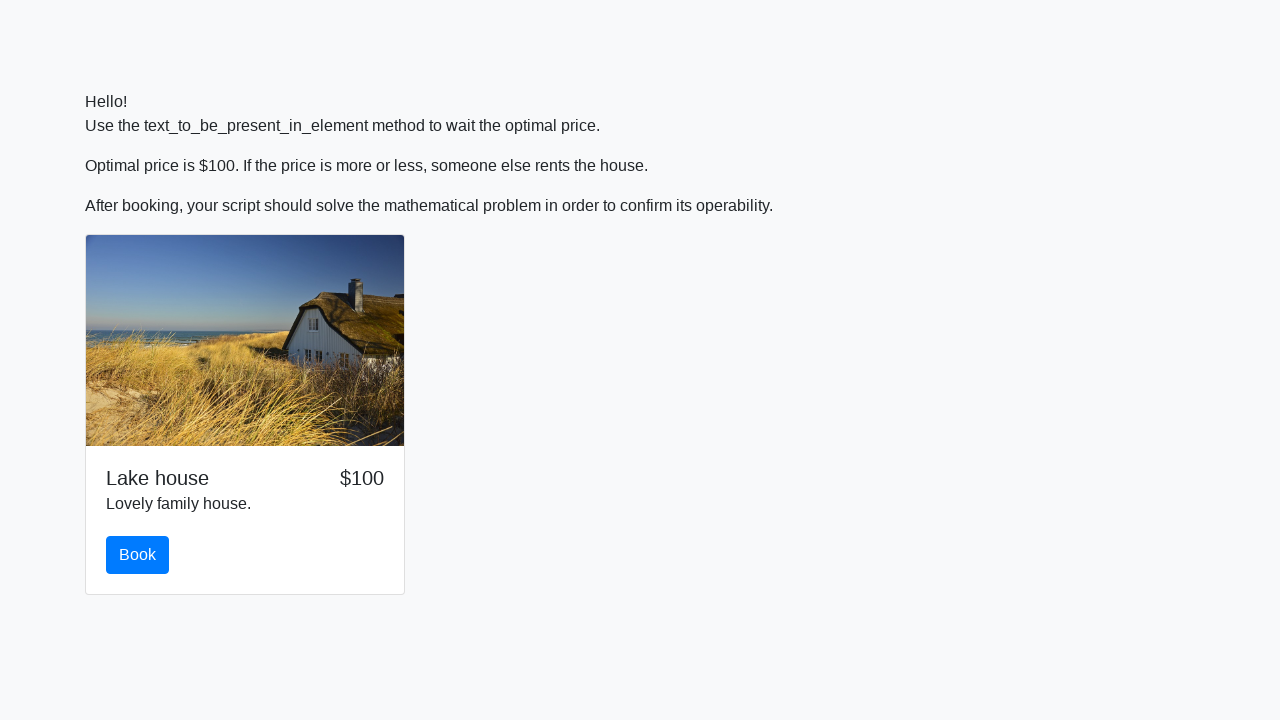

Clicked the book button at (138, 555) on #book
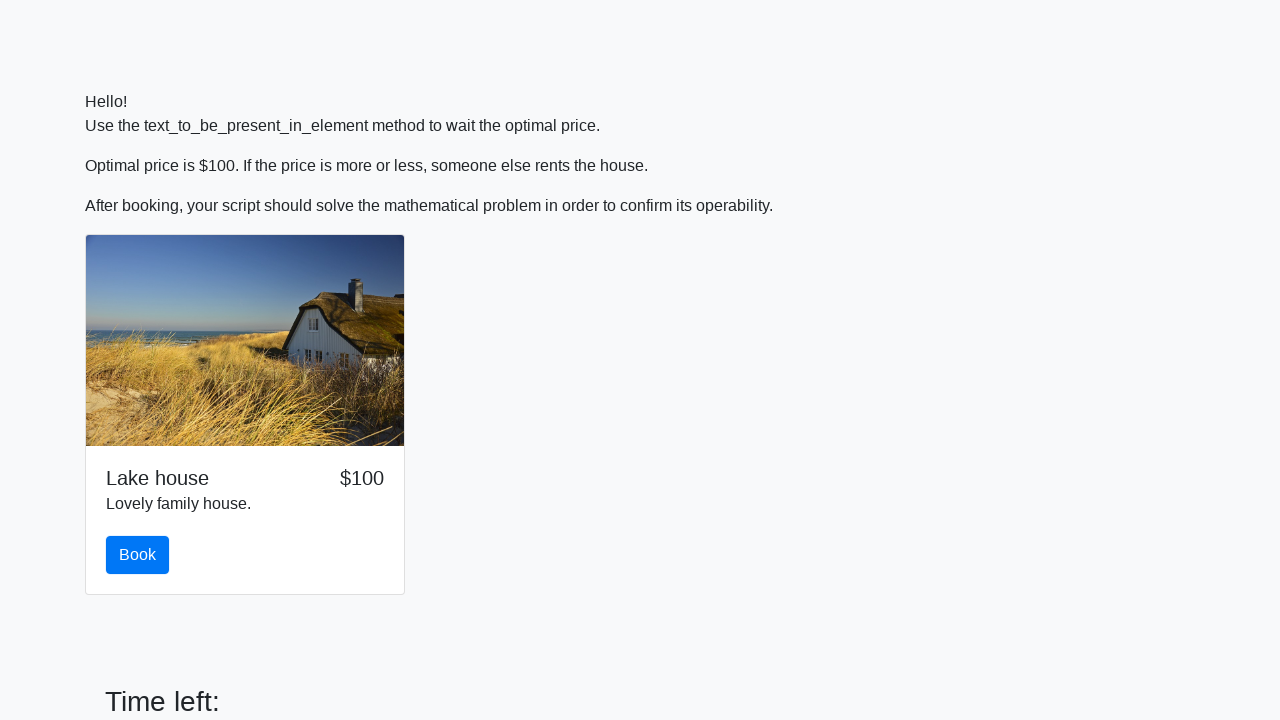

Retrieved input value: 669
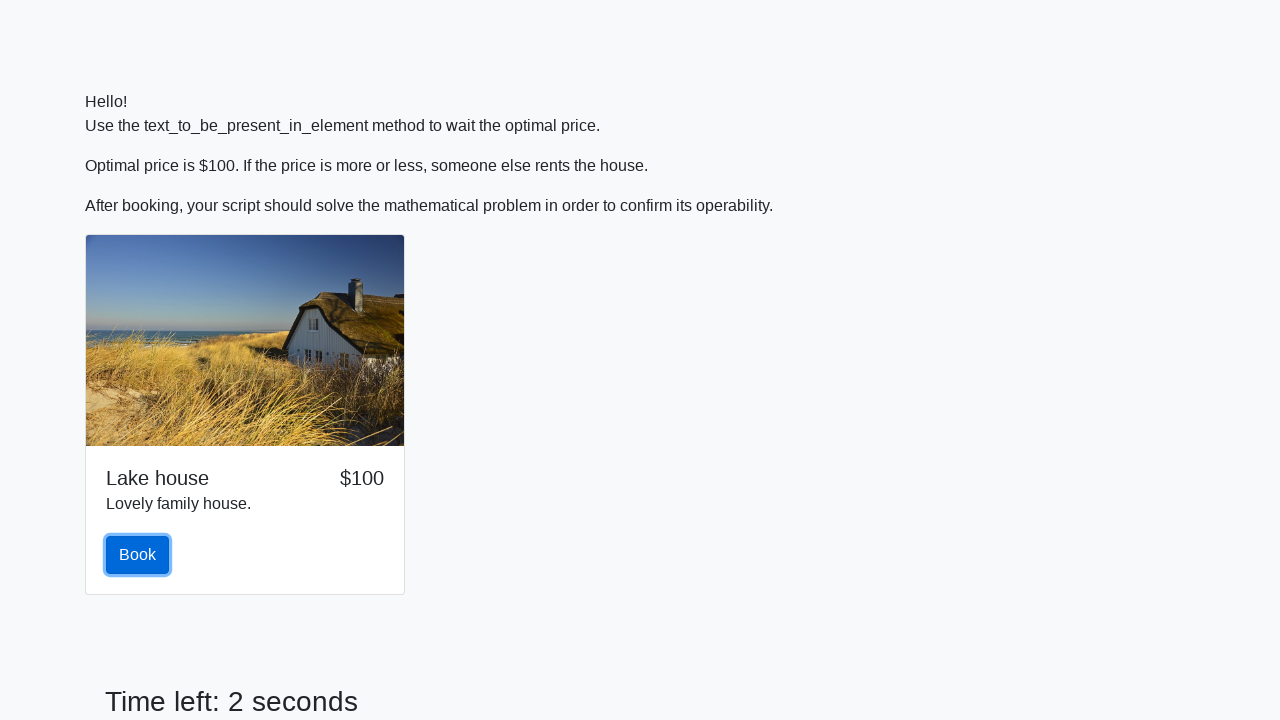

Calculated mathematical result: 0.6433042640236025
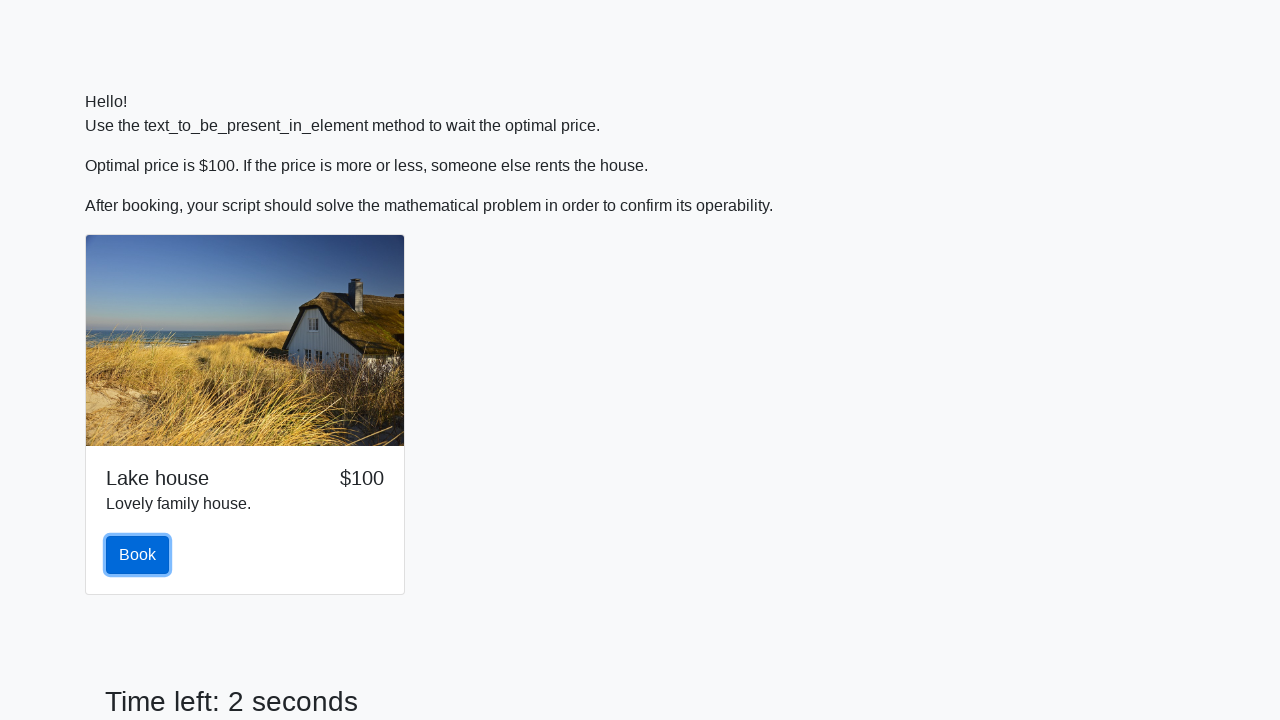

Filled answer field with calculated result on #answer
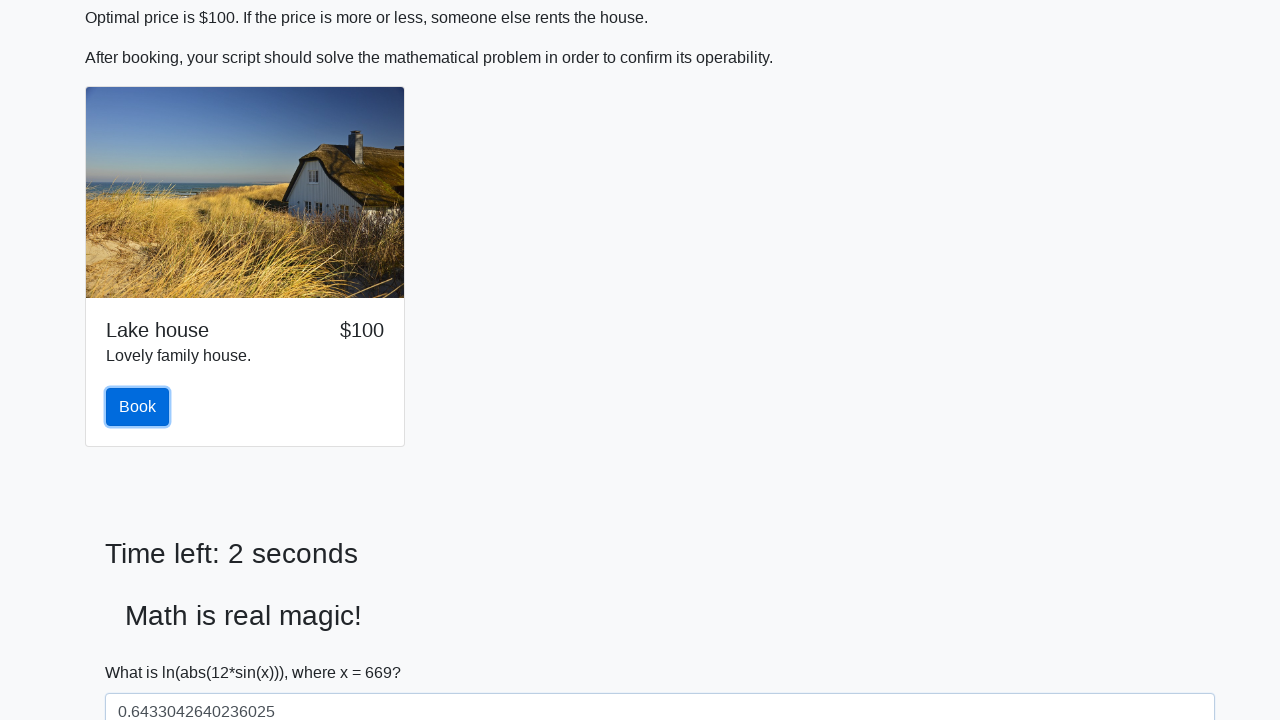

Submitted the answer at (143, 651) on #solve
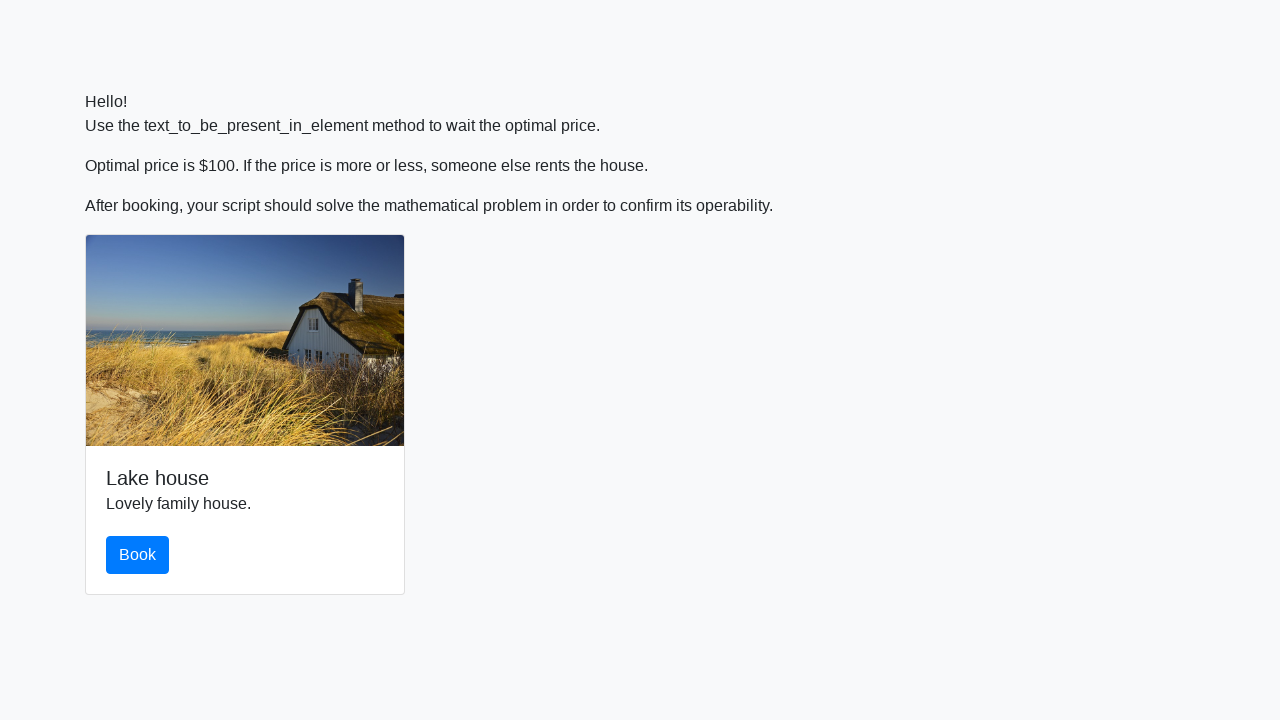

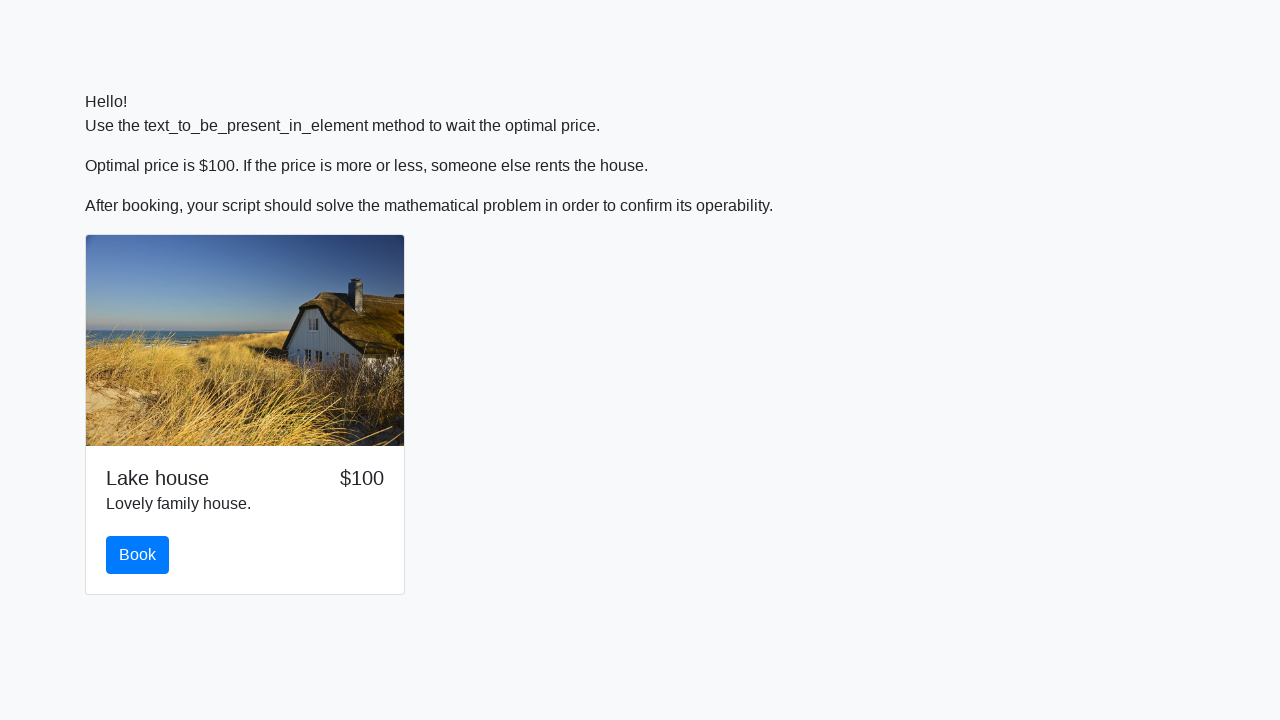